Tests that no 'You have selected' message is displayed when no radio button has been selected

Starting URL: https://demoqa.com/elements

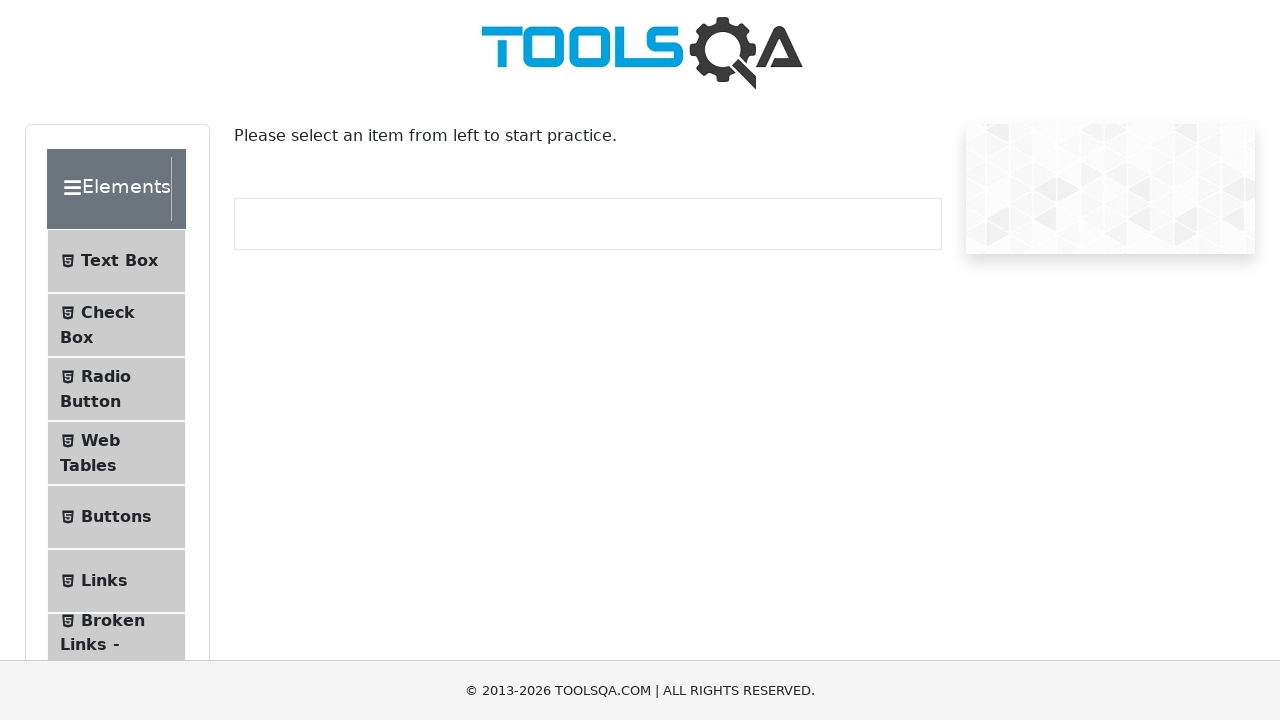

Clicked on Radio Button section in the sidebar at (116, 389) on #item-2
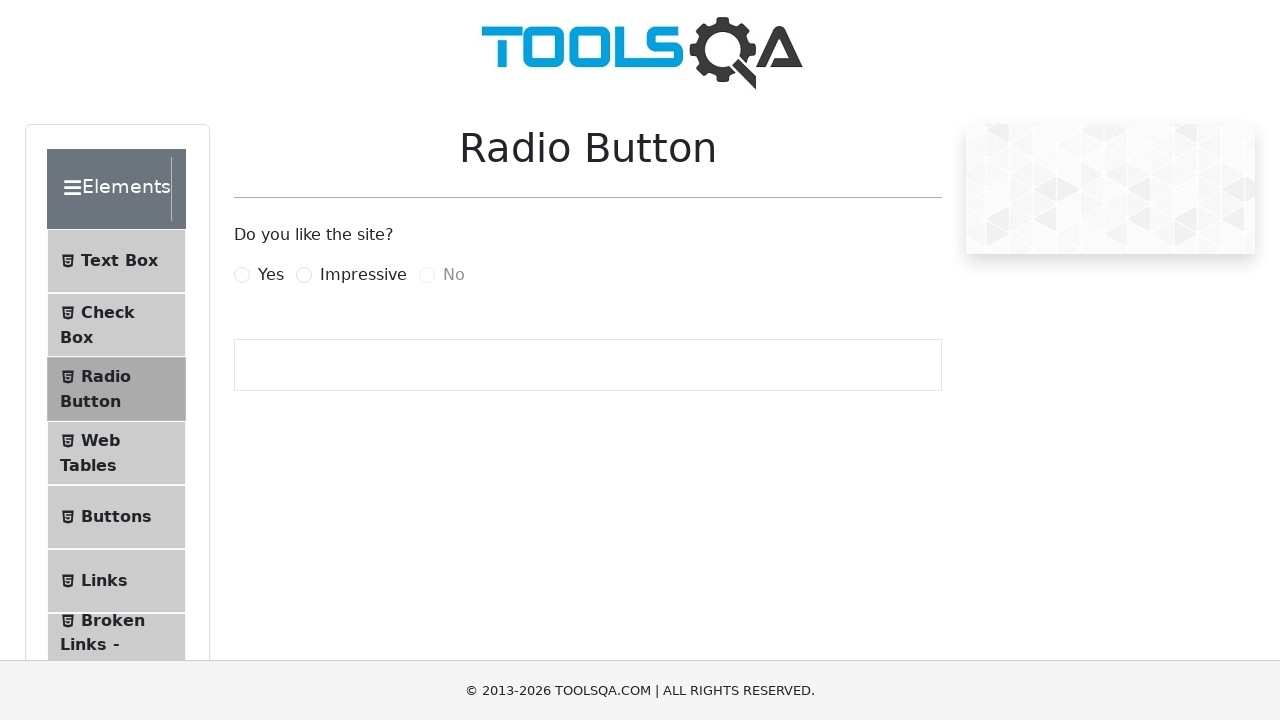

Waited 500ms to allow page to load and verify no message appears
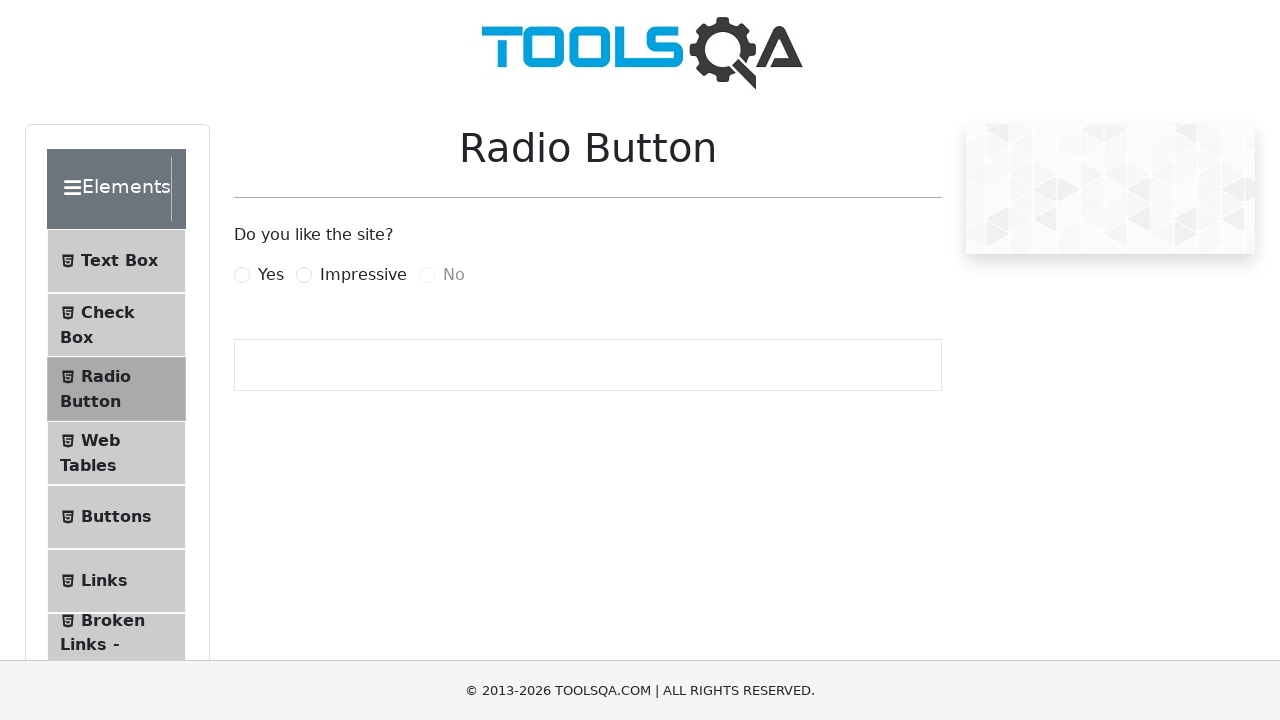

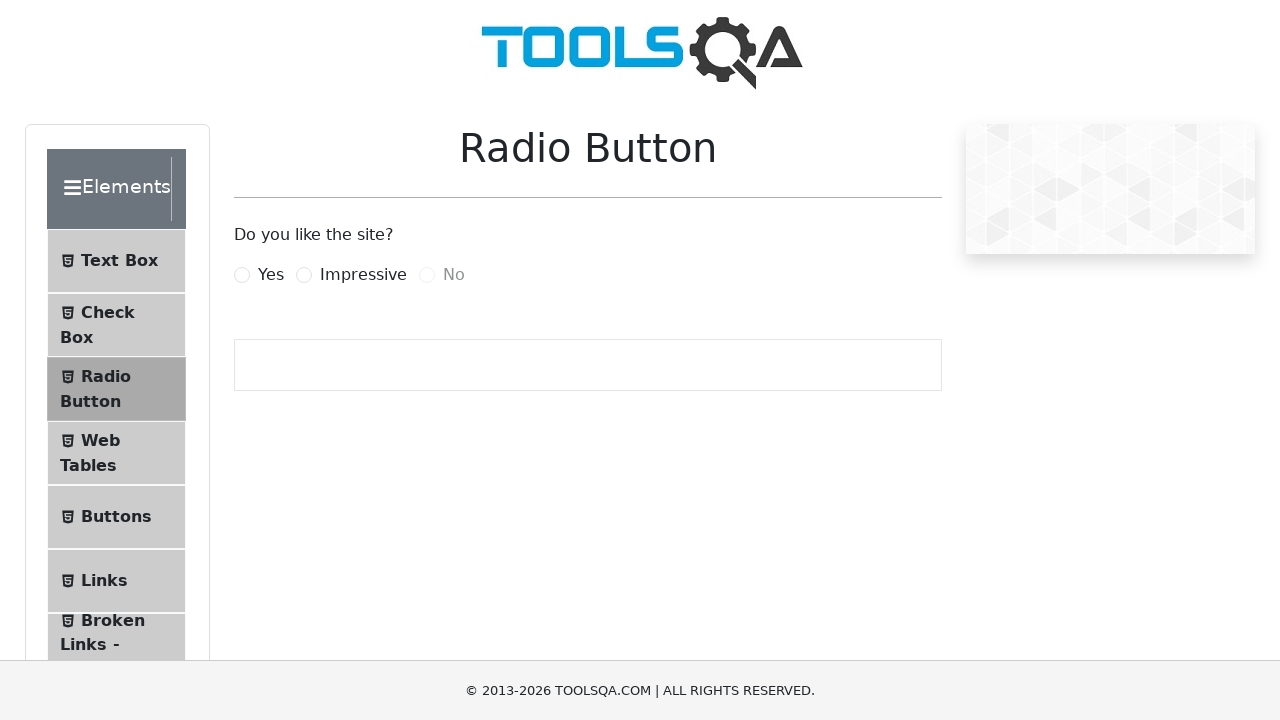